Tests dynamic CSS property changes by clicking a color-changing button and waiting for its background color to change.

Starting URL: https://demoqa.com/dynamic-properties

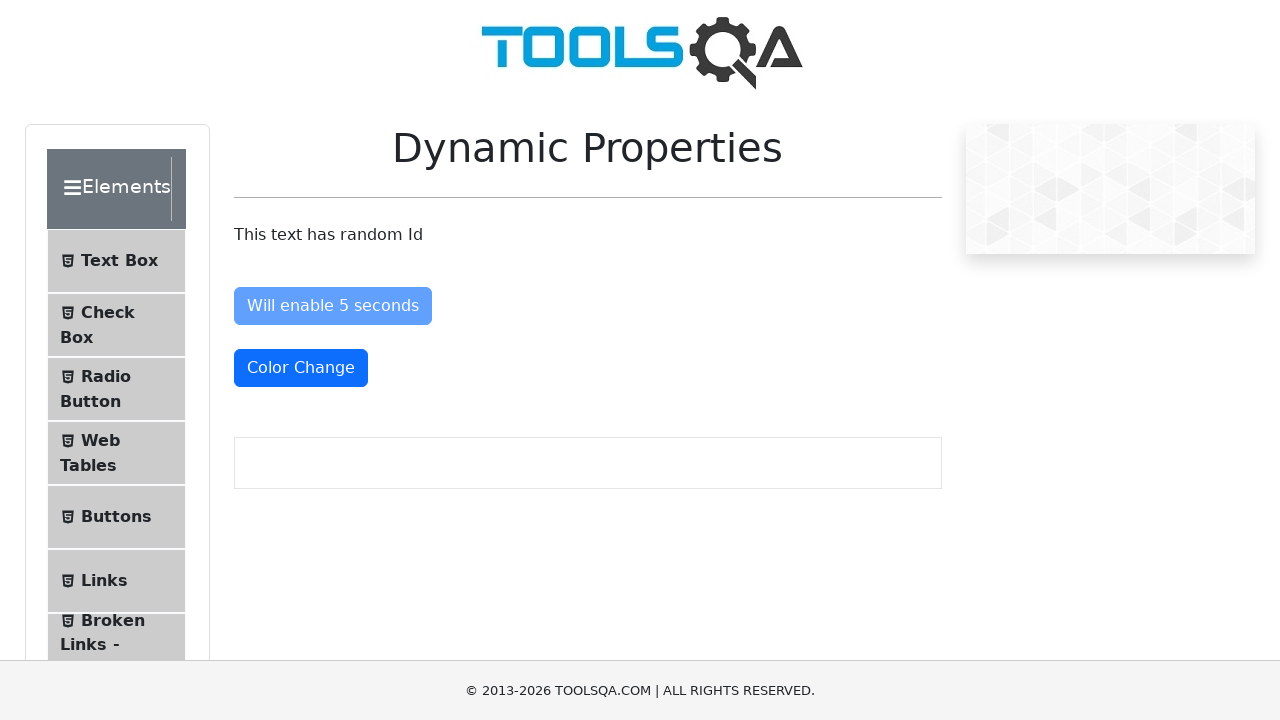

Color change button is visible
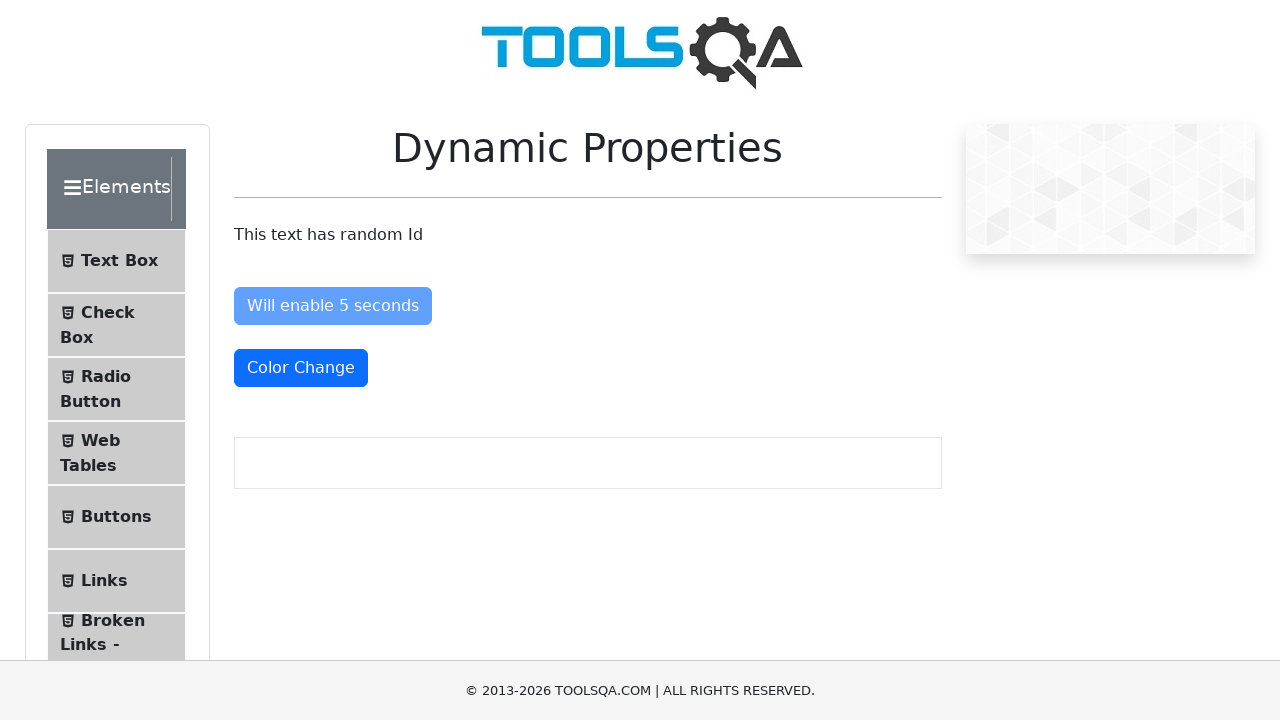

Clicked color-changing button at (301, 368) on #colorChange
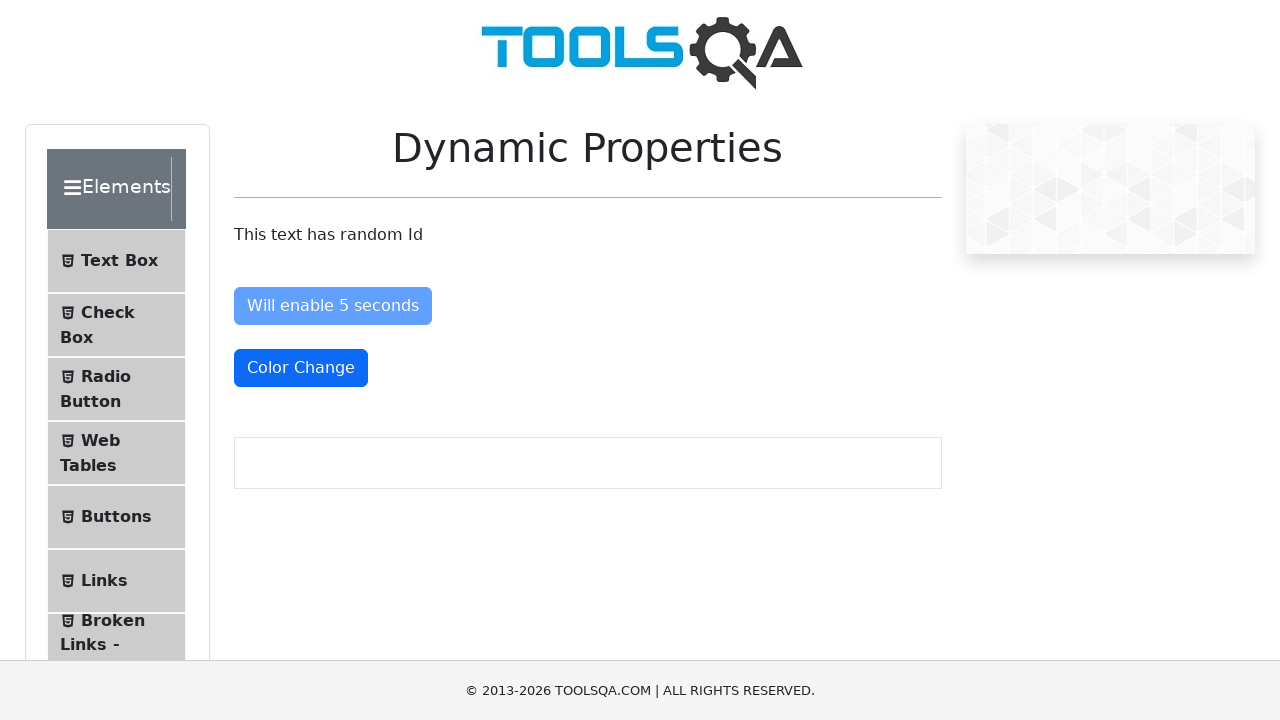

Waited 6 seconds for button background color to change
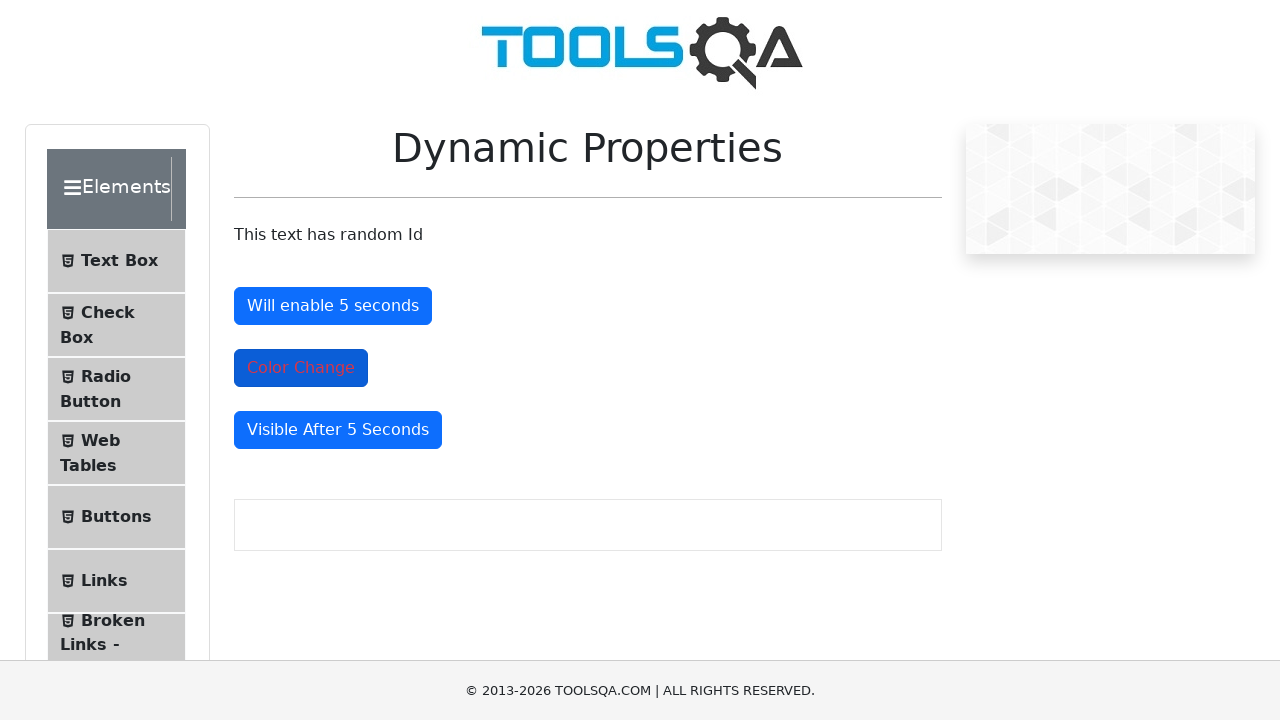

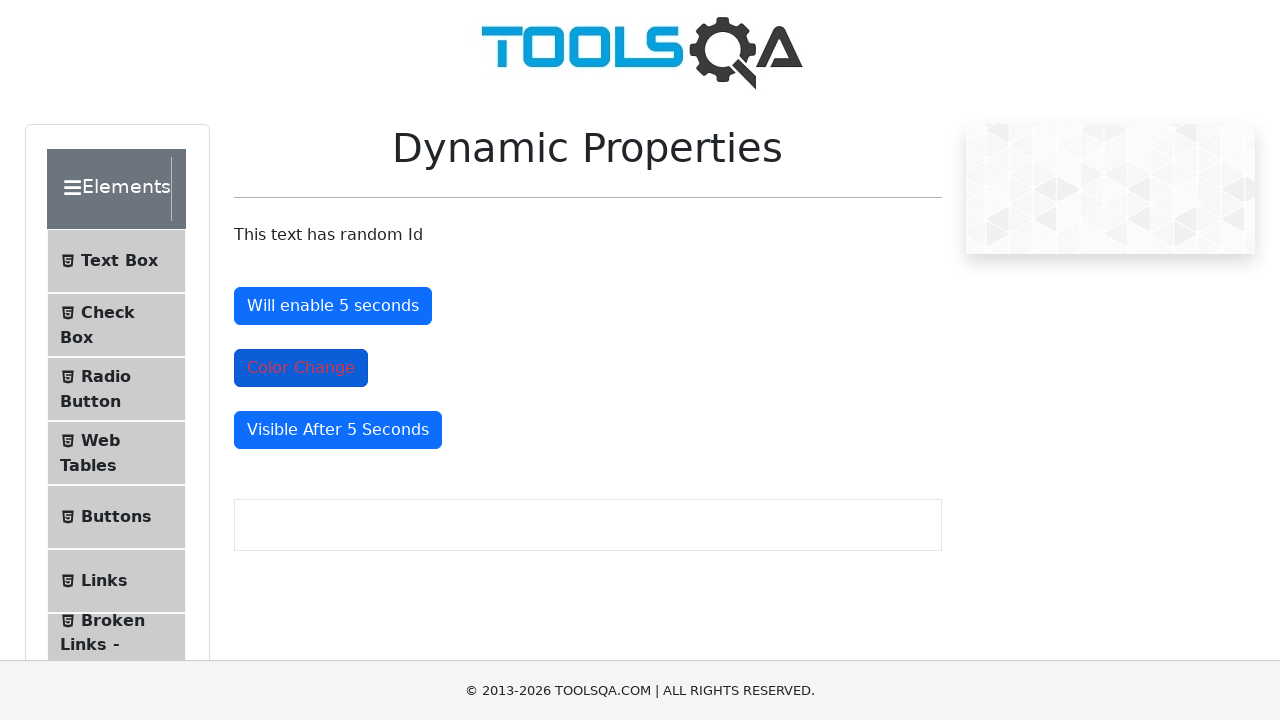